Tests the calculator division functionality by entering two numbers, selecting divide operation, and verifying the quotient result

Starting URL: https://testpages.eviltester.com/styled/calculator

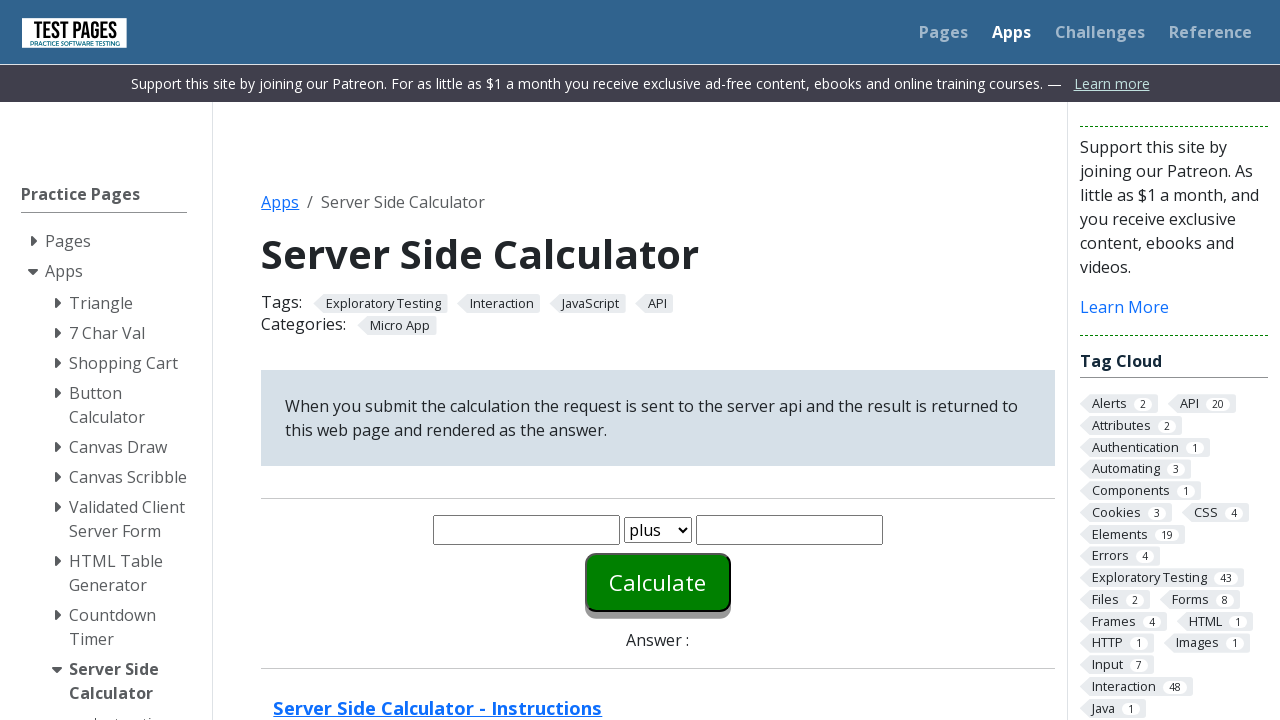

Entered first number '6' into the calculator on #number1
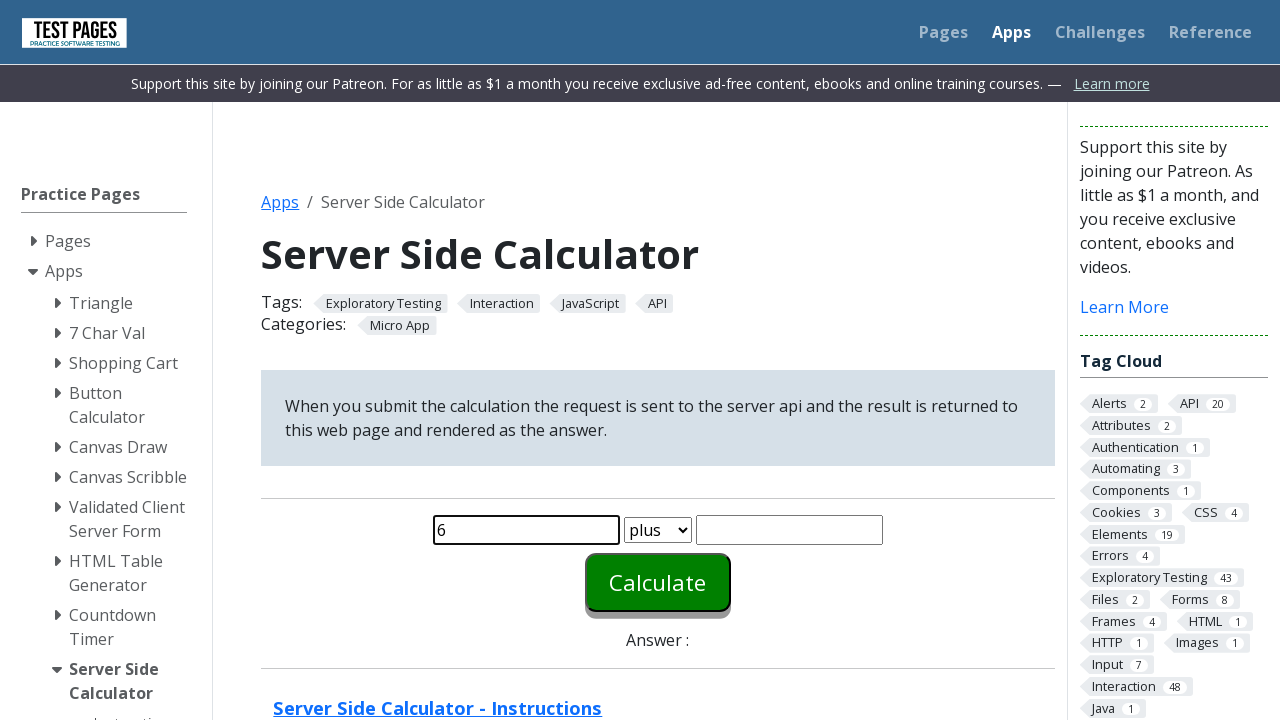

Entered second number '2' into the calculator on #number2
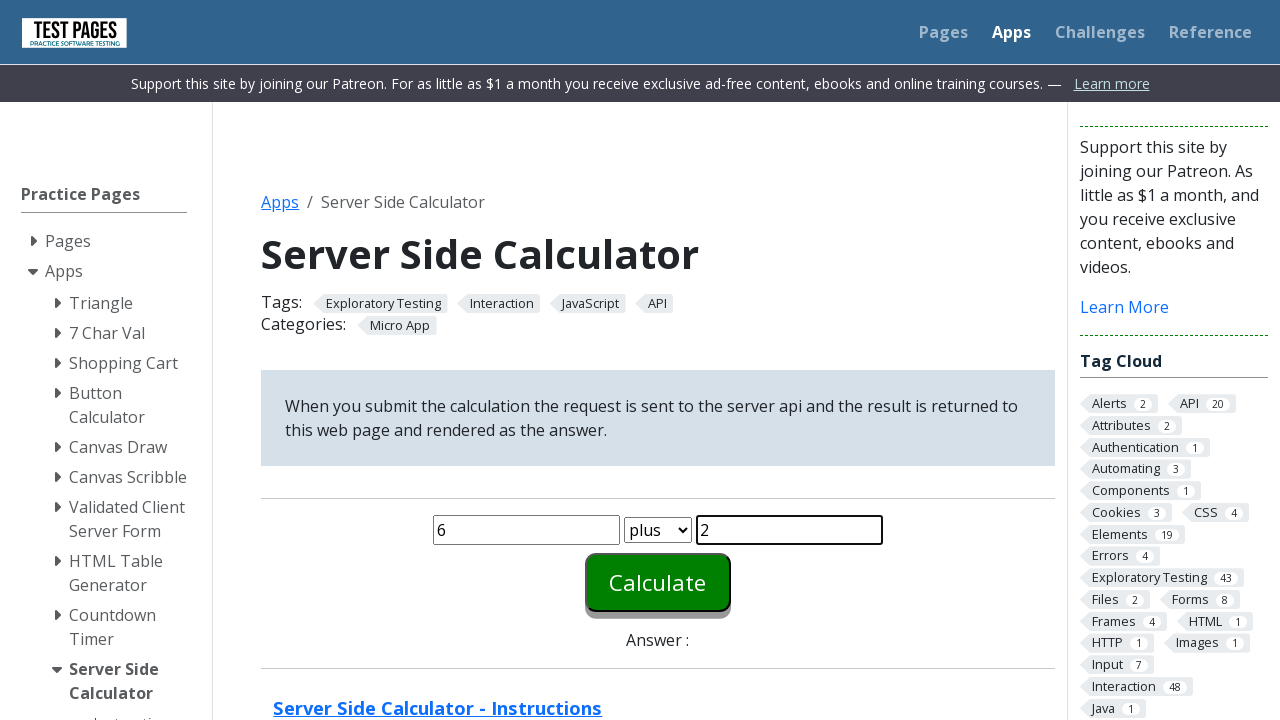

Selected divide operation from the function dropdown on #function
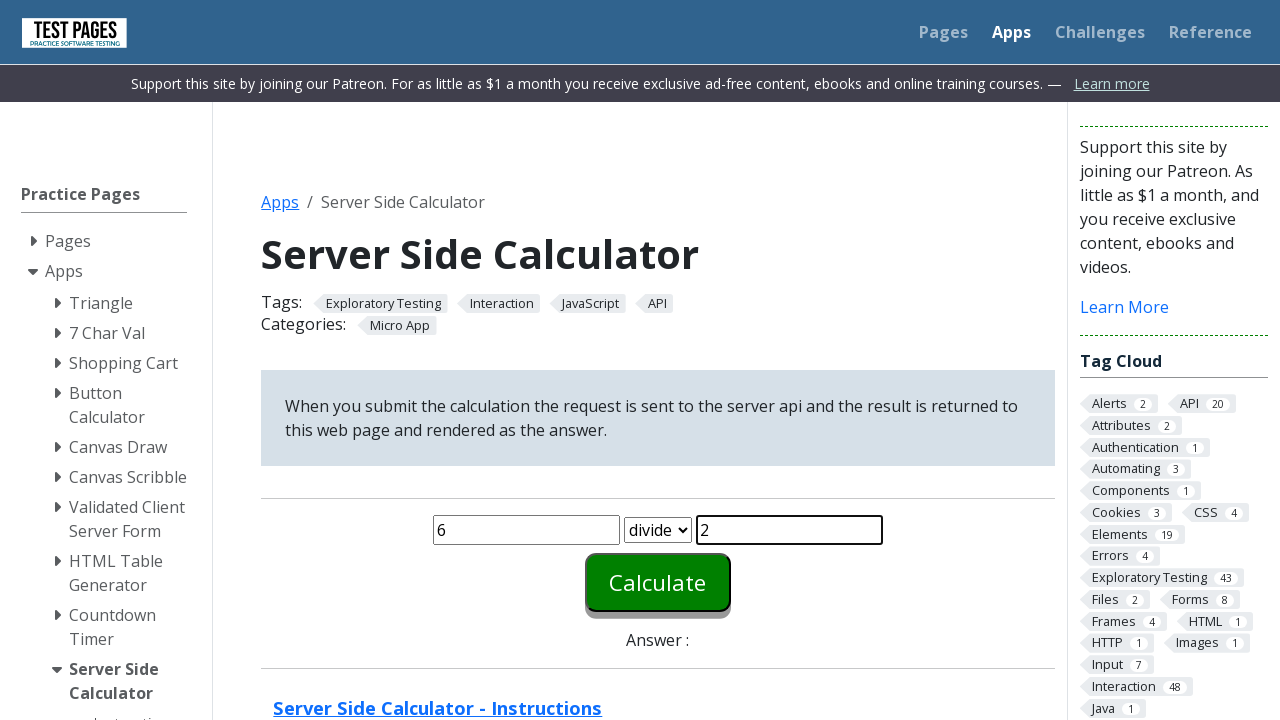

Clicked the Calculate button to perform division at (658, 582) on #calculate
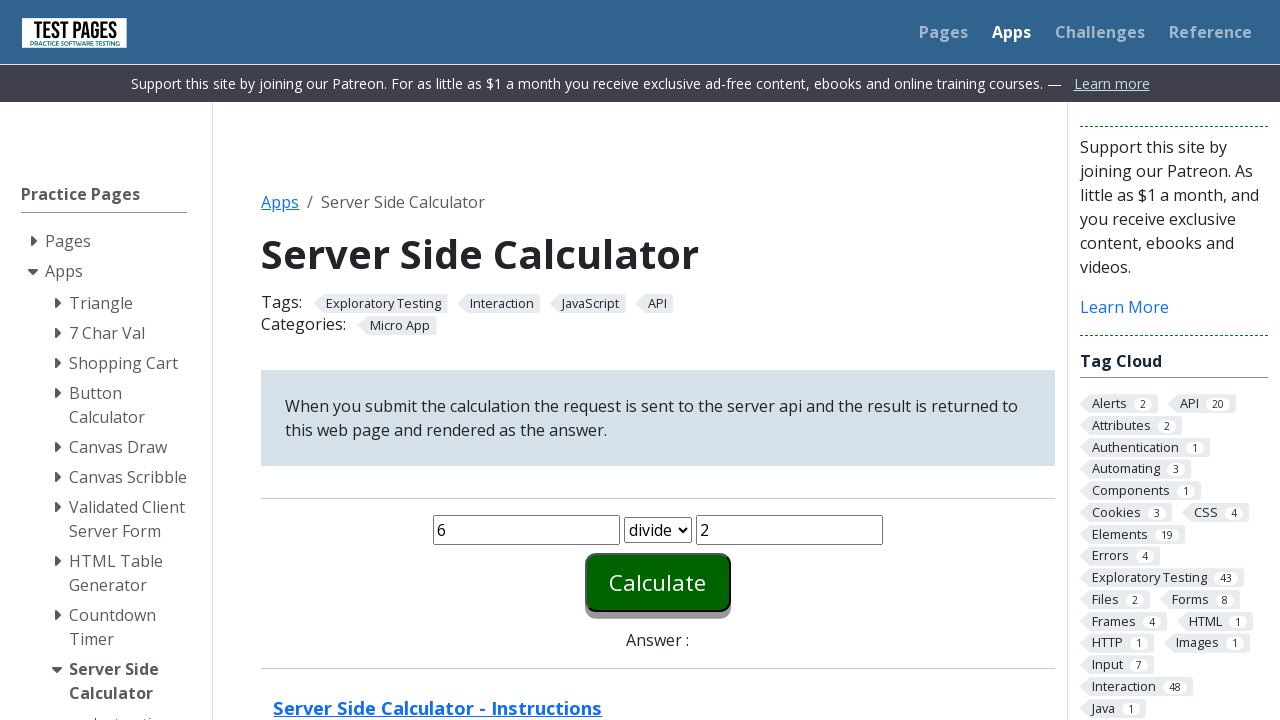

Division result appeared on the page
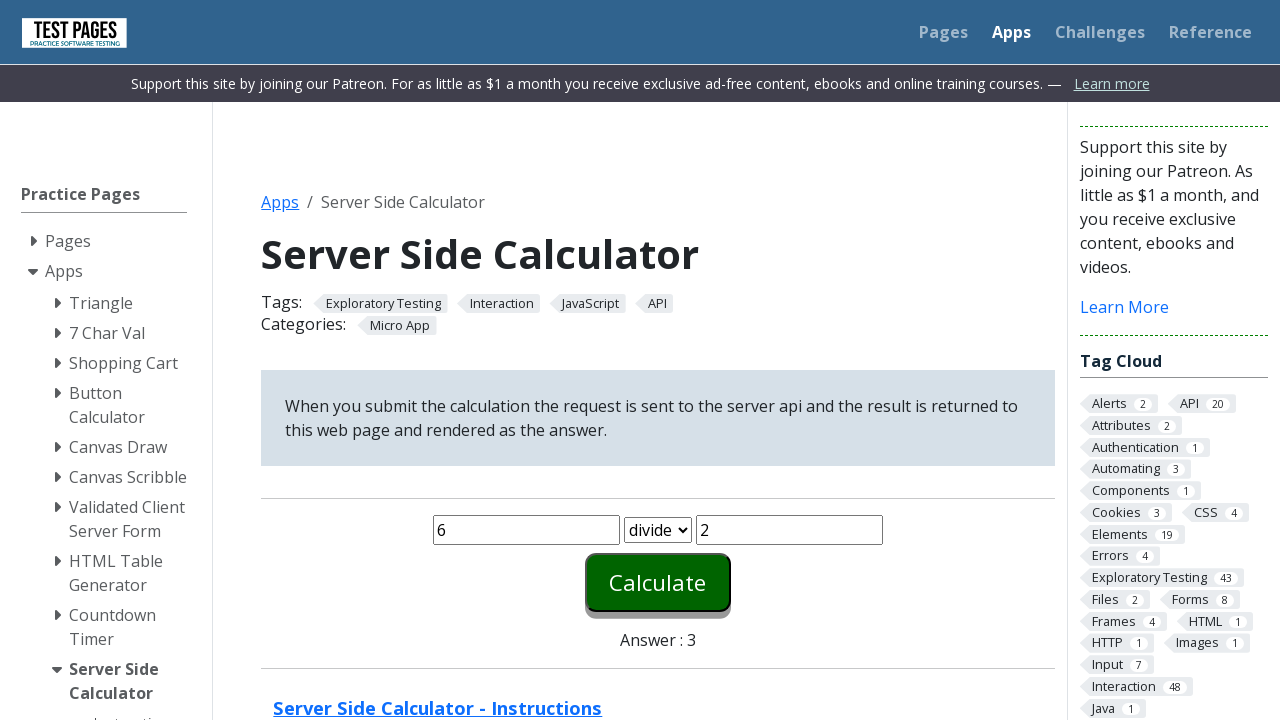

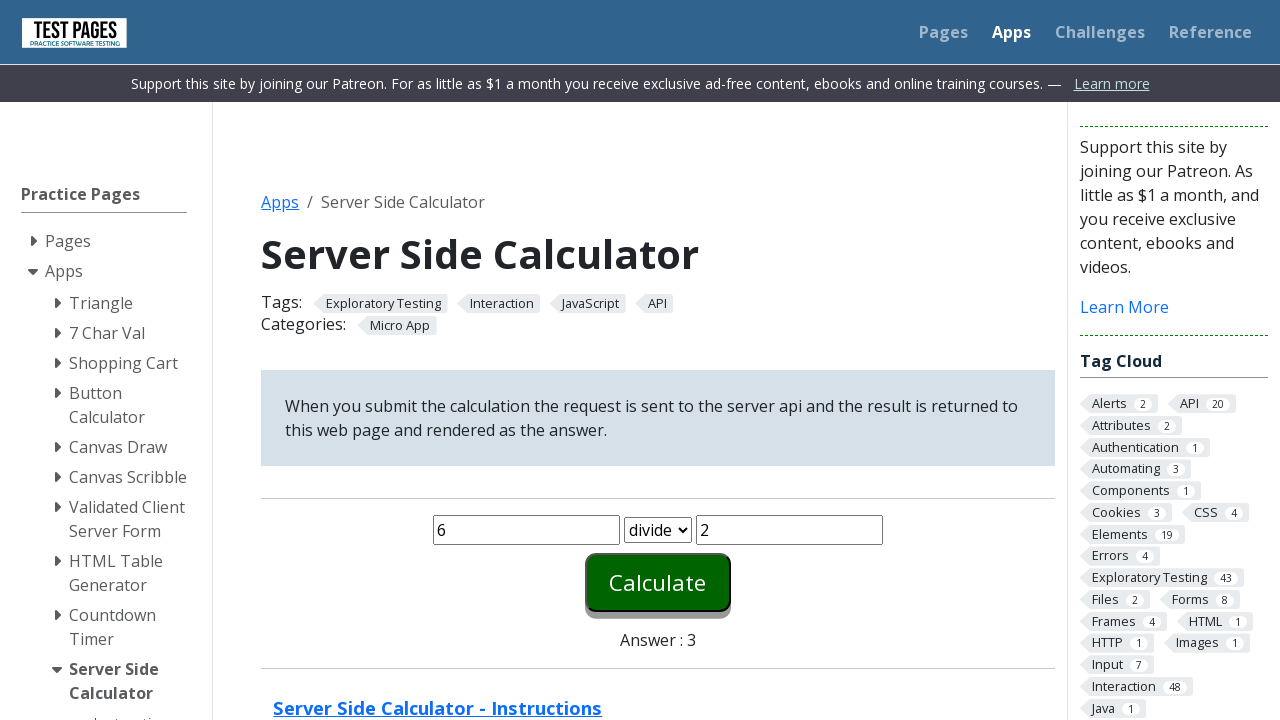